Tests double-click functionality by performing a double-click action on a "Copy Text" button on a test automation practice page.

Starting URL: https://testautomationpractice.blogspot.com/

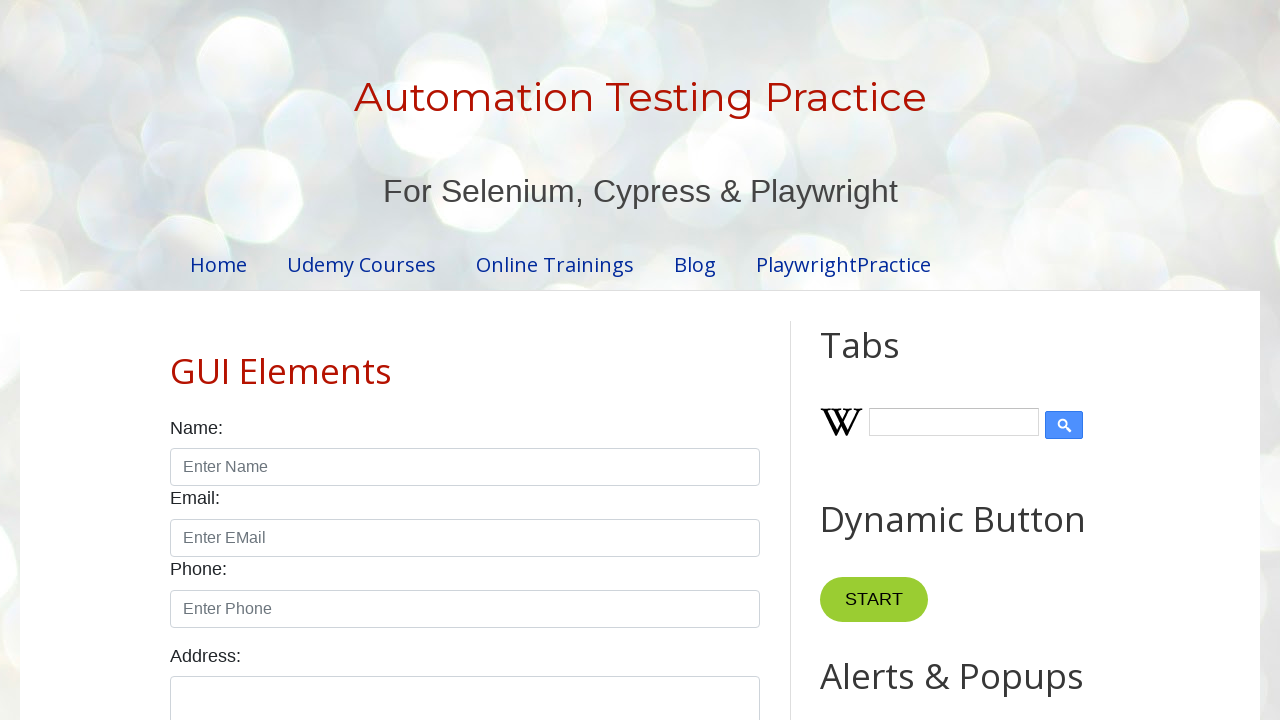

Navigated to test automation practice page
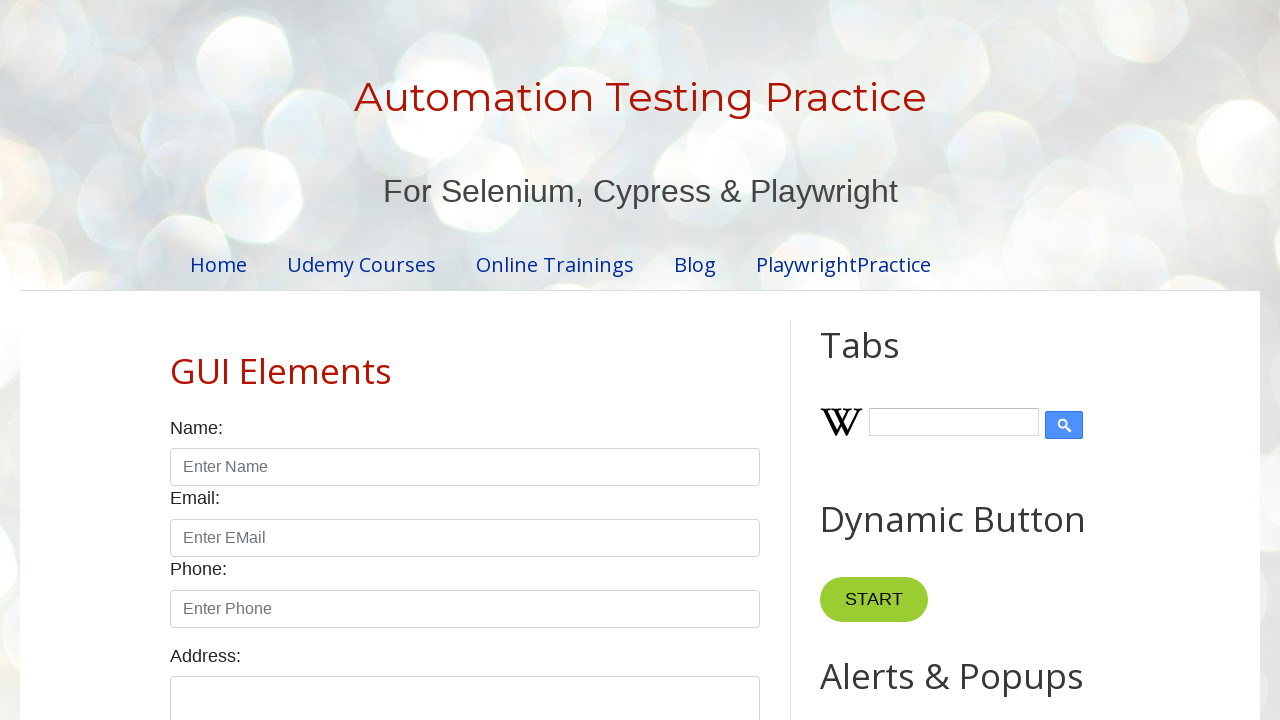

Double-clicked the 'Copy Text' button at (885, 360) on xpath=//button[text()="Copy Text"]
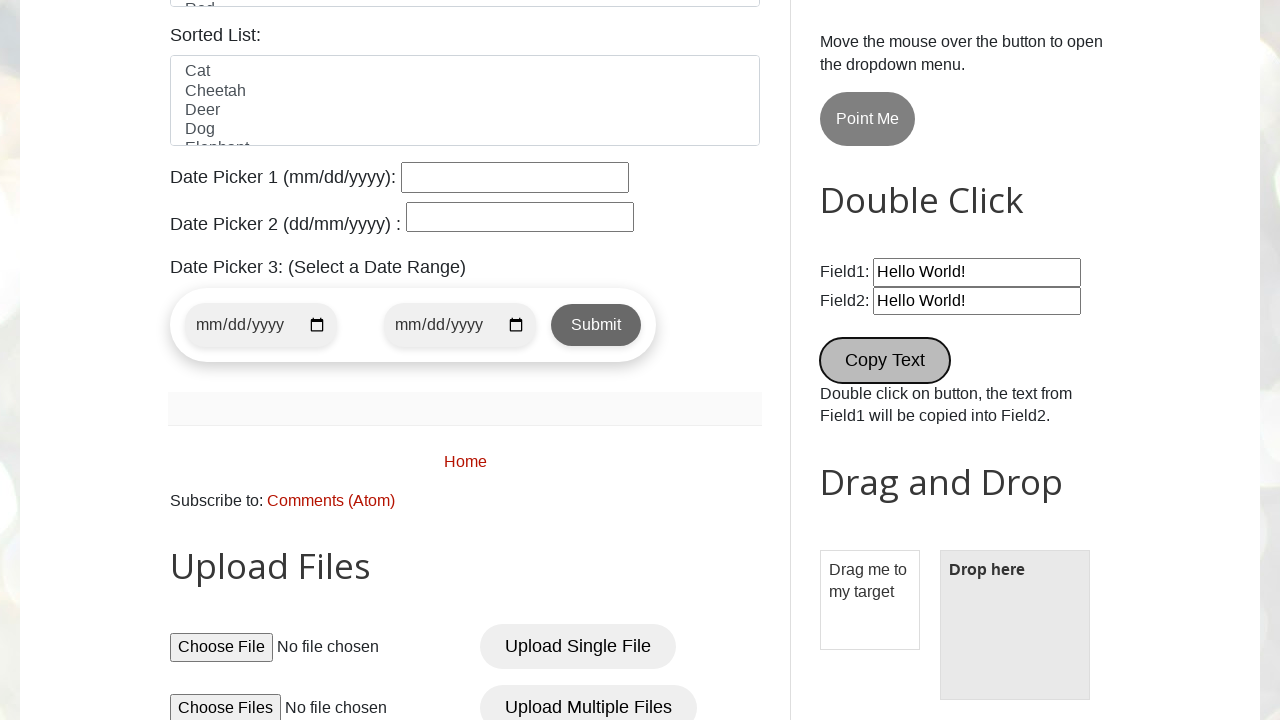

Waited 3 seconds for double-click action to complete
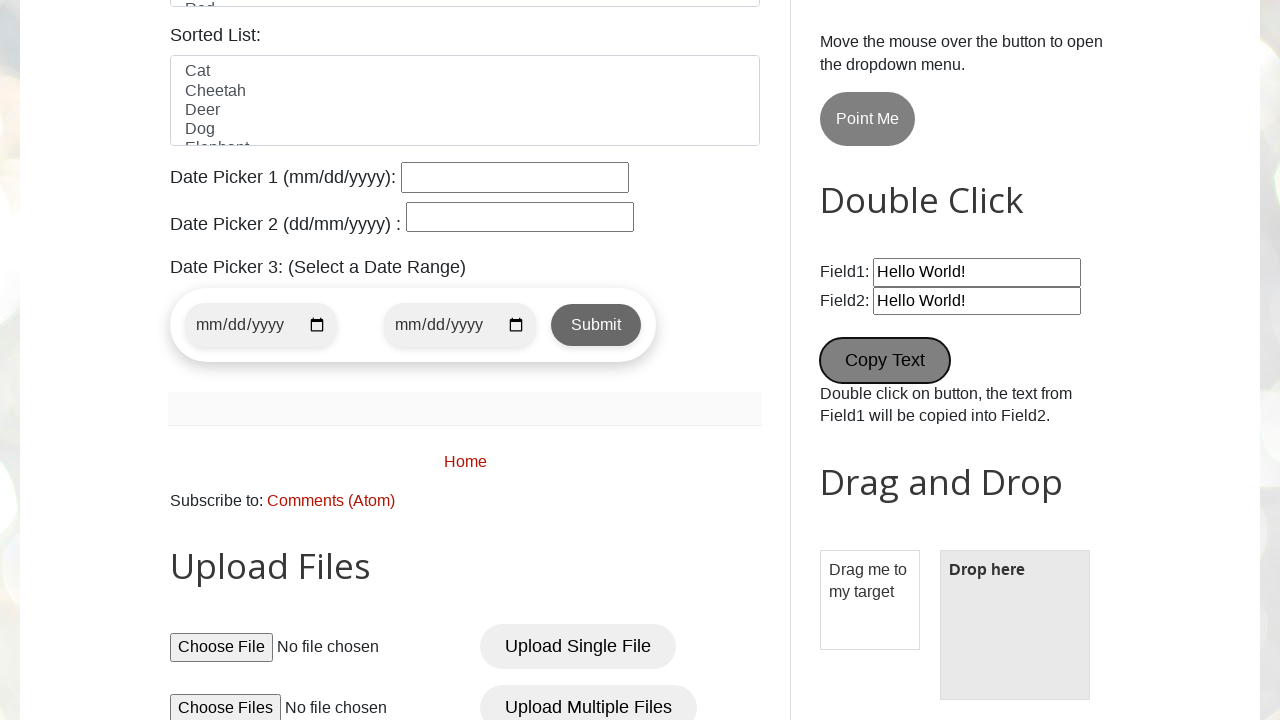

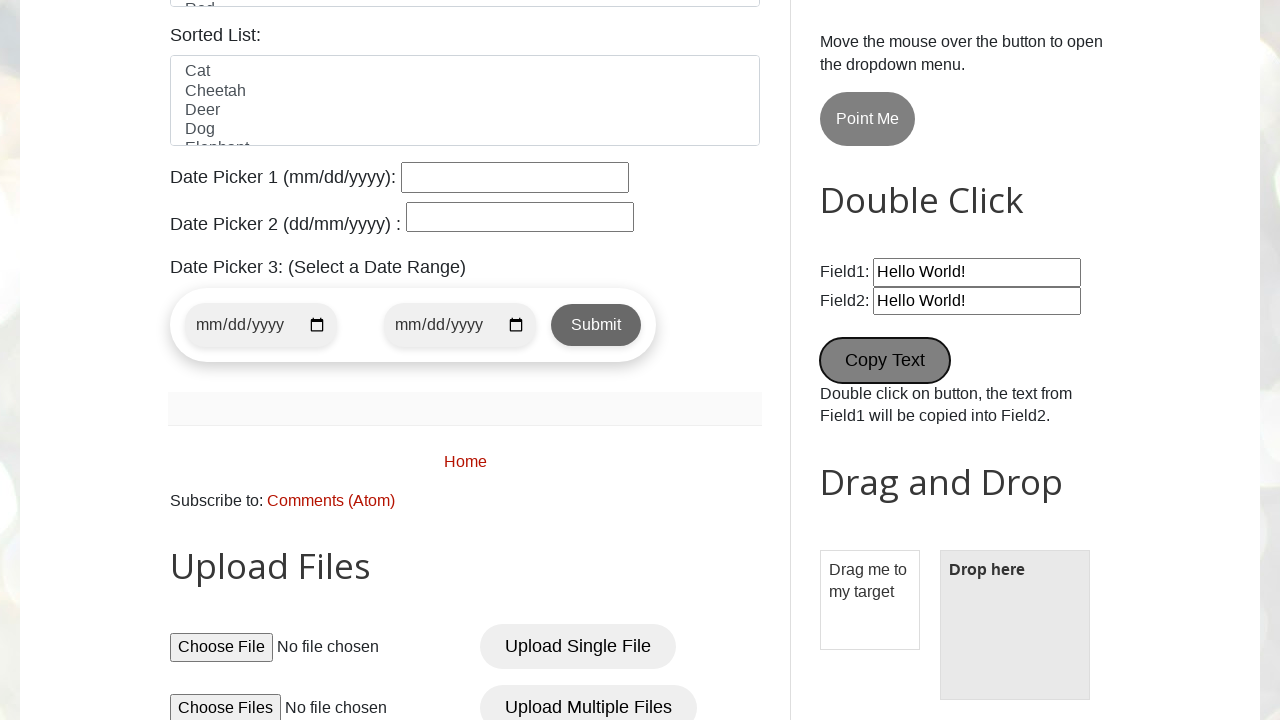